Tests JavaScript alert handling by clicking the JS Alert button, accepting the alert, and verifying the result message

Starting URL: https://the-internet.herokuapp.com/javascript_alerts

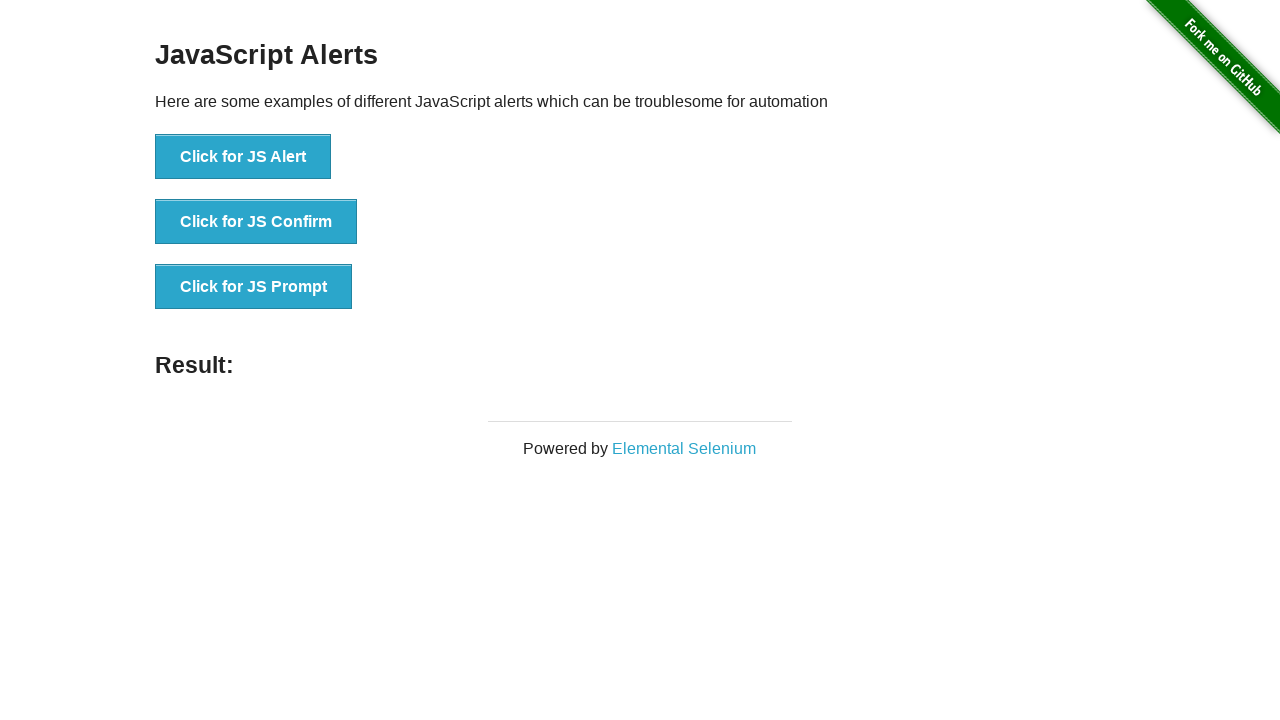

Set up dialog handler to automatically accept alerts
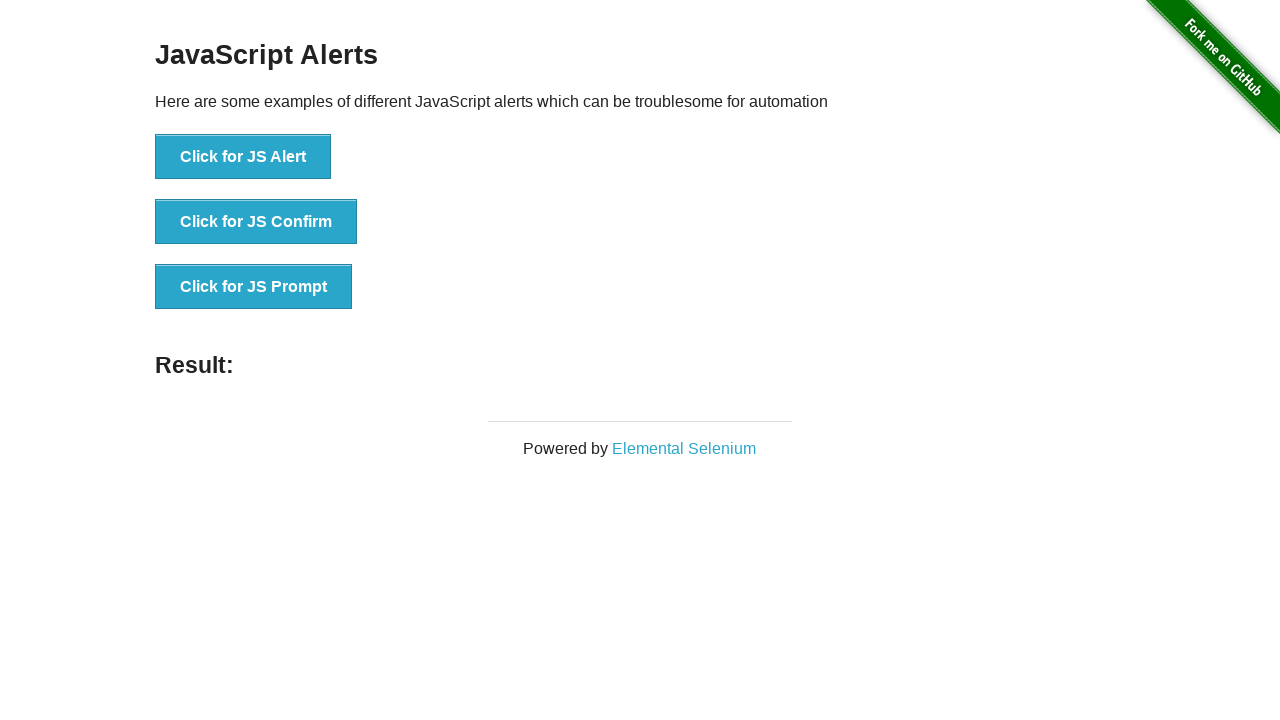

Clicked the JS Alert button at (243, 157) on [onclick='jsAlert()']
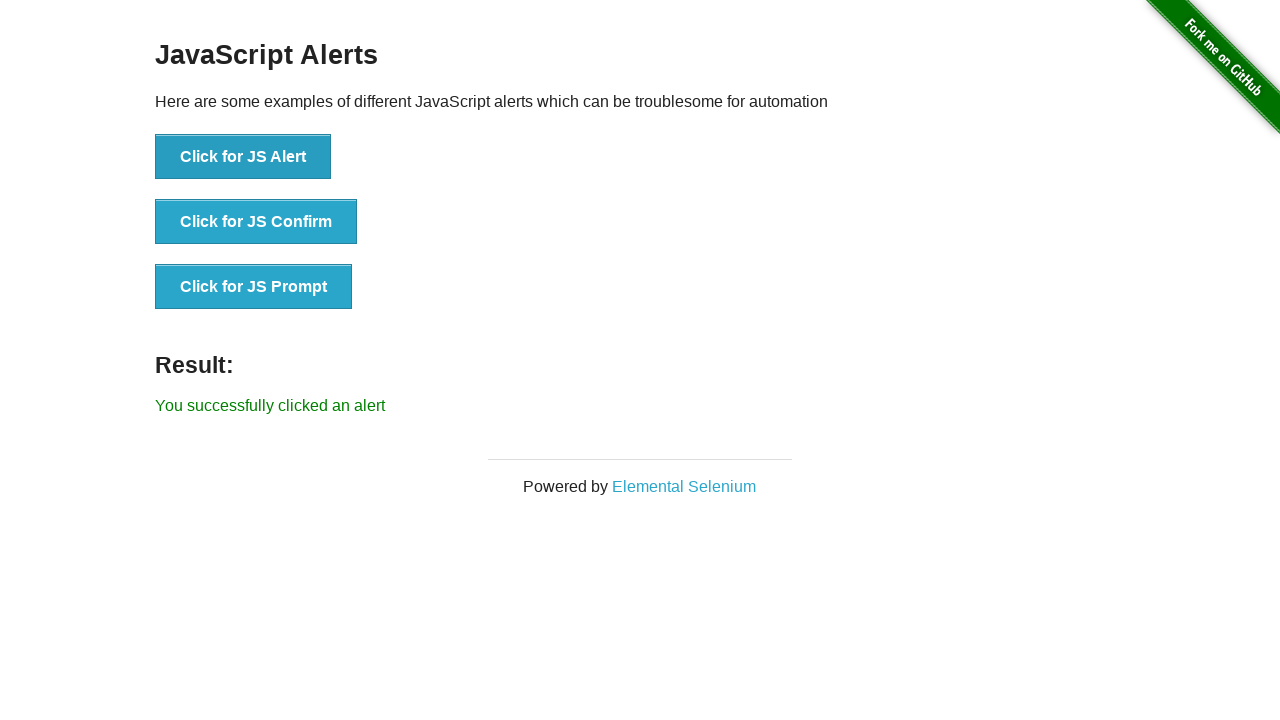

Result message element loaded
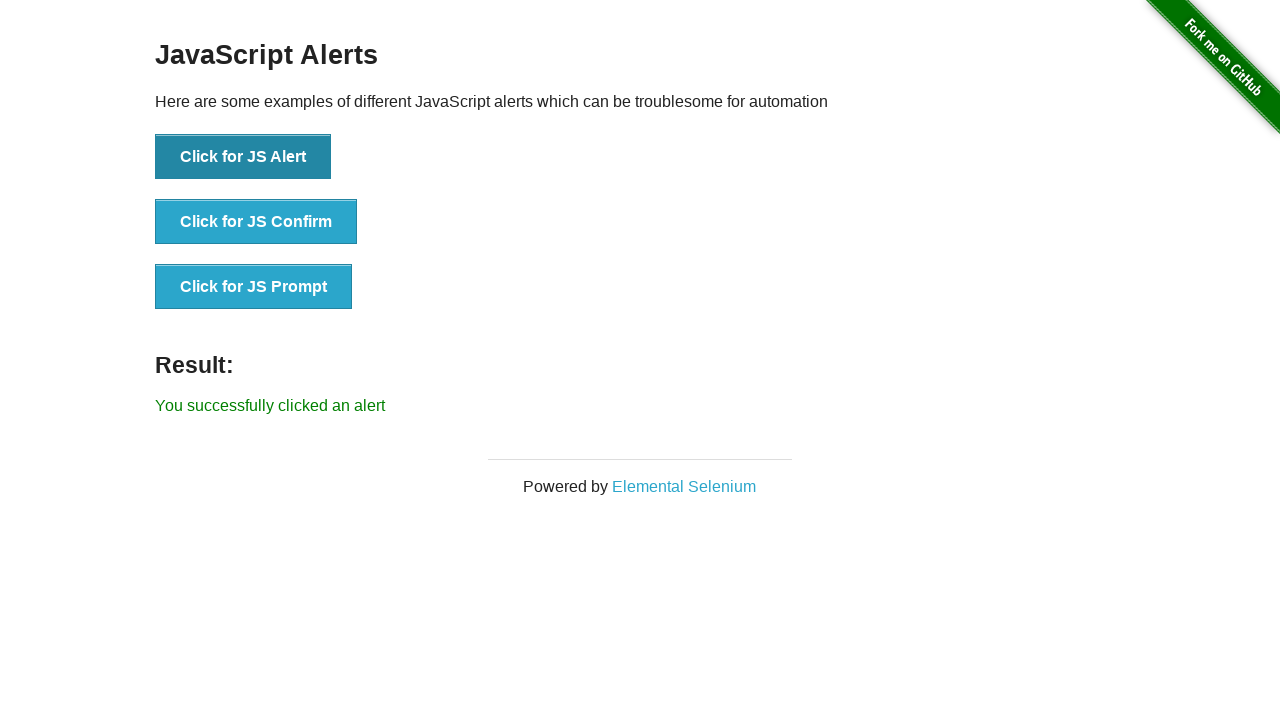

Retrieved result message text content
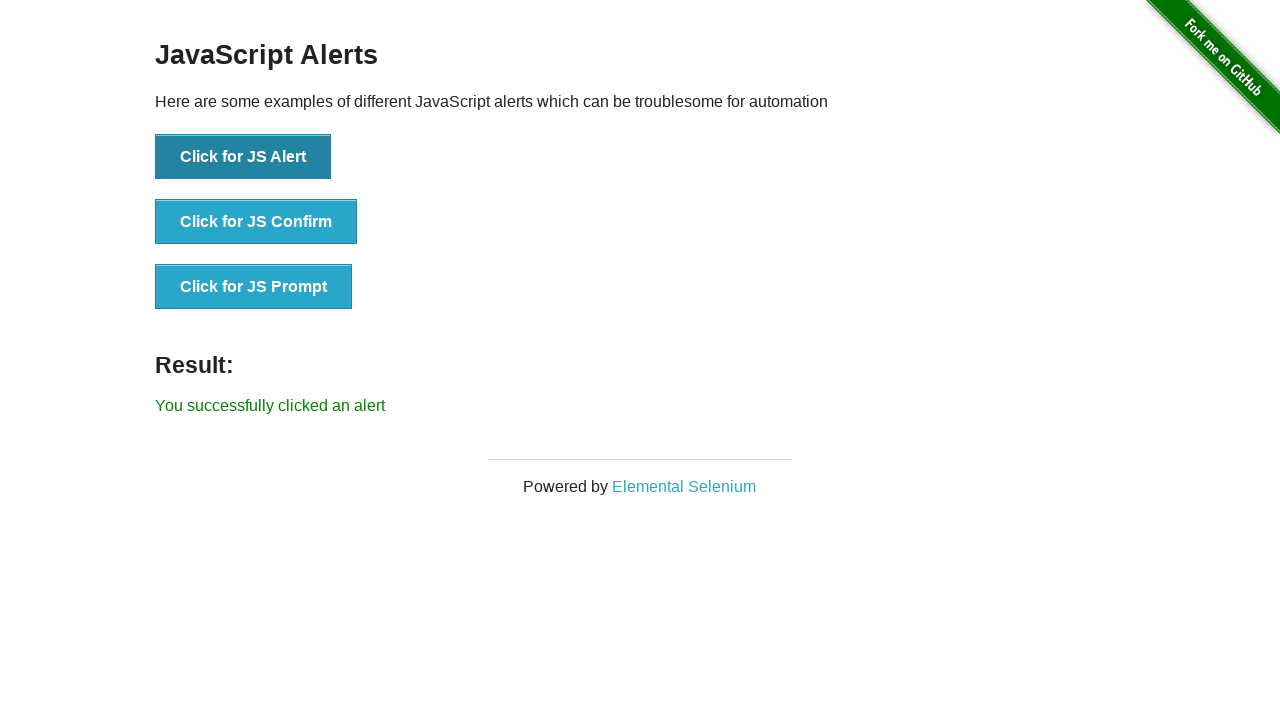

Verified result message is 'You successfully clicked an alert'
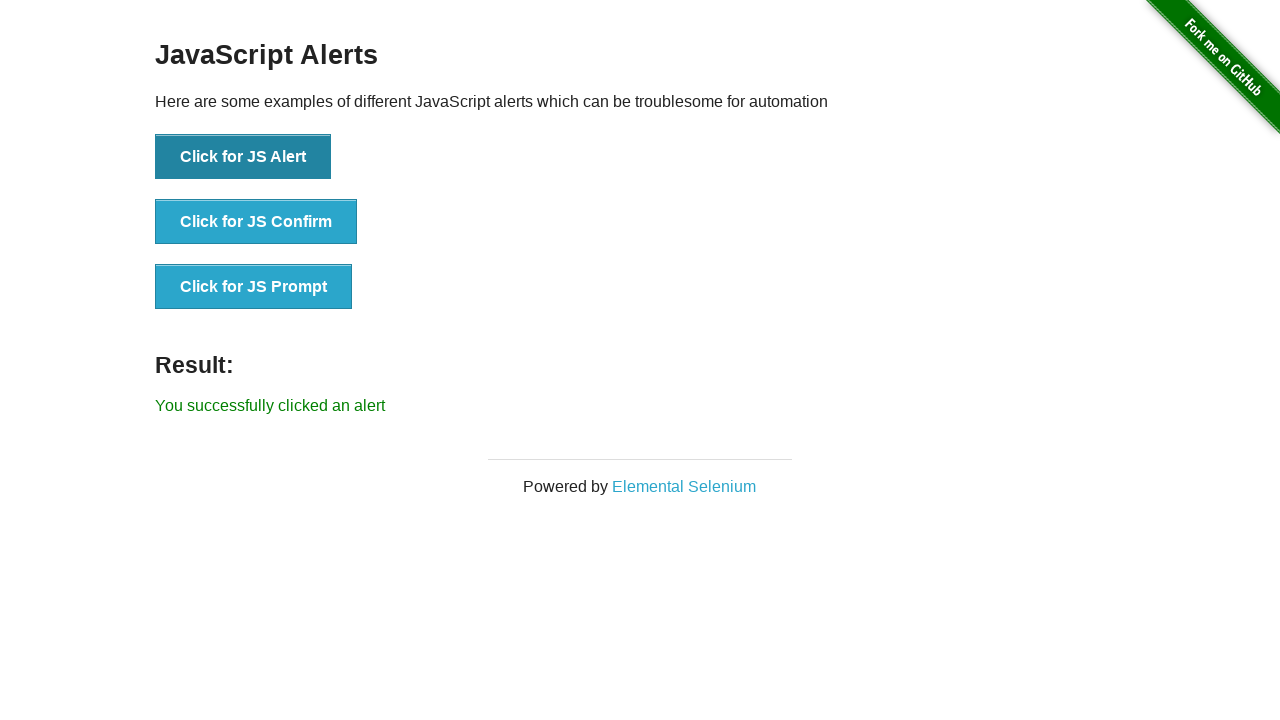

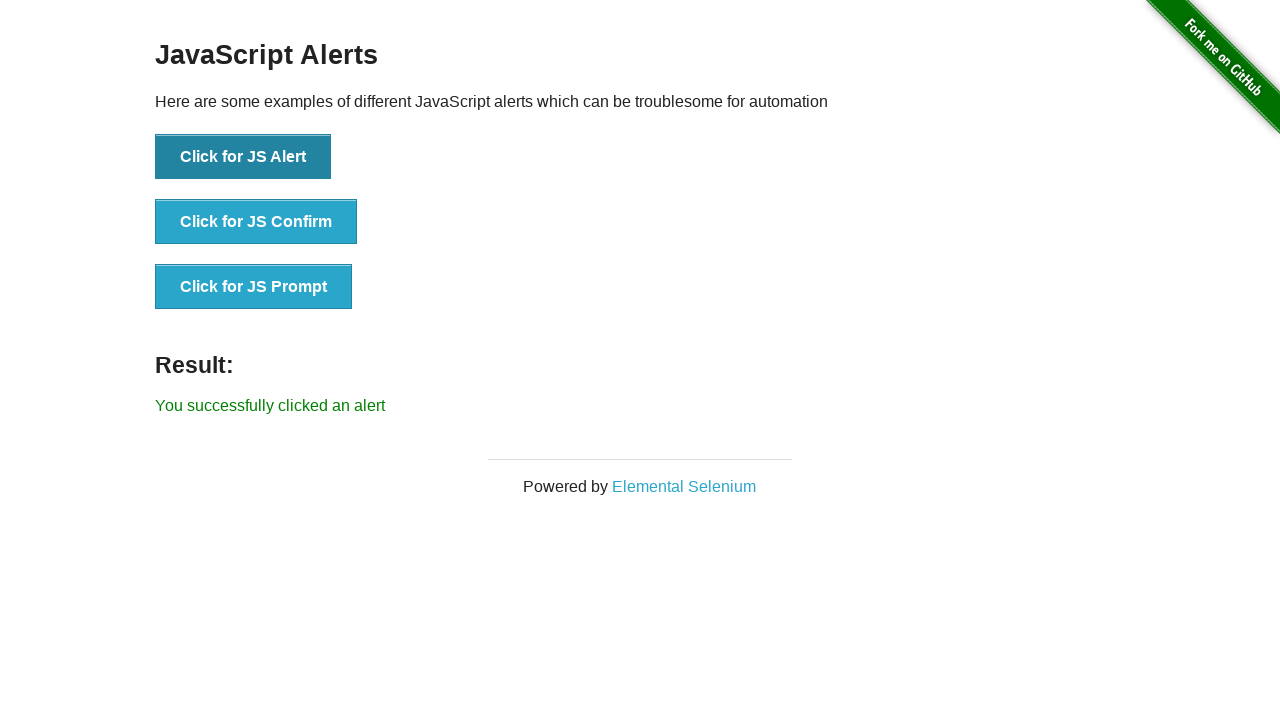